Tests keyboard key press functionality by sending space and tab keys to elements and verifying the displayed result text shows which key was pressed

Starting URL: http://the-internet.herokuapp.com/key_presses

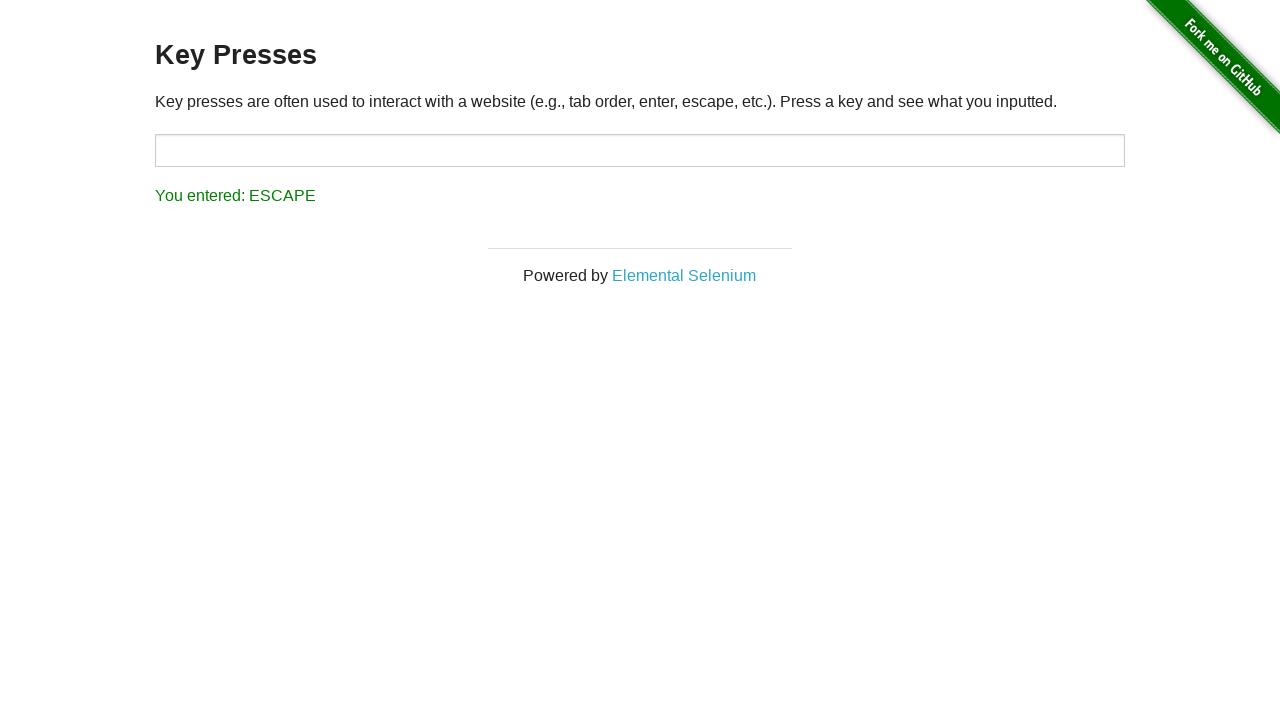

Pressed Space key on target element on #target
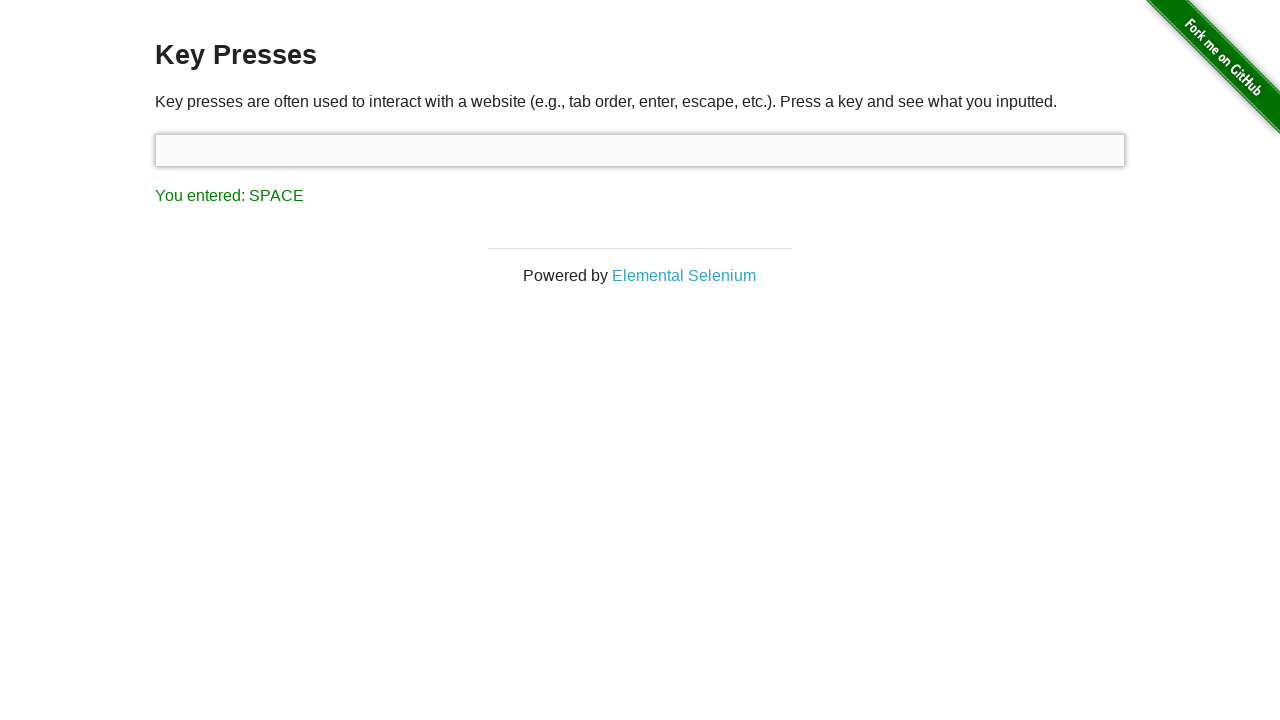

Result element loaded after Space key press
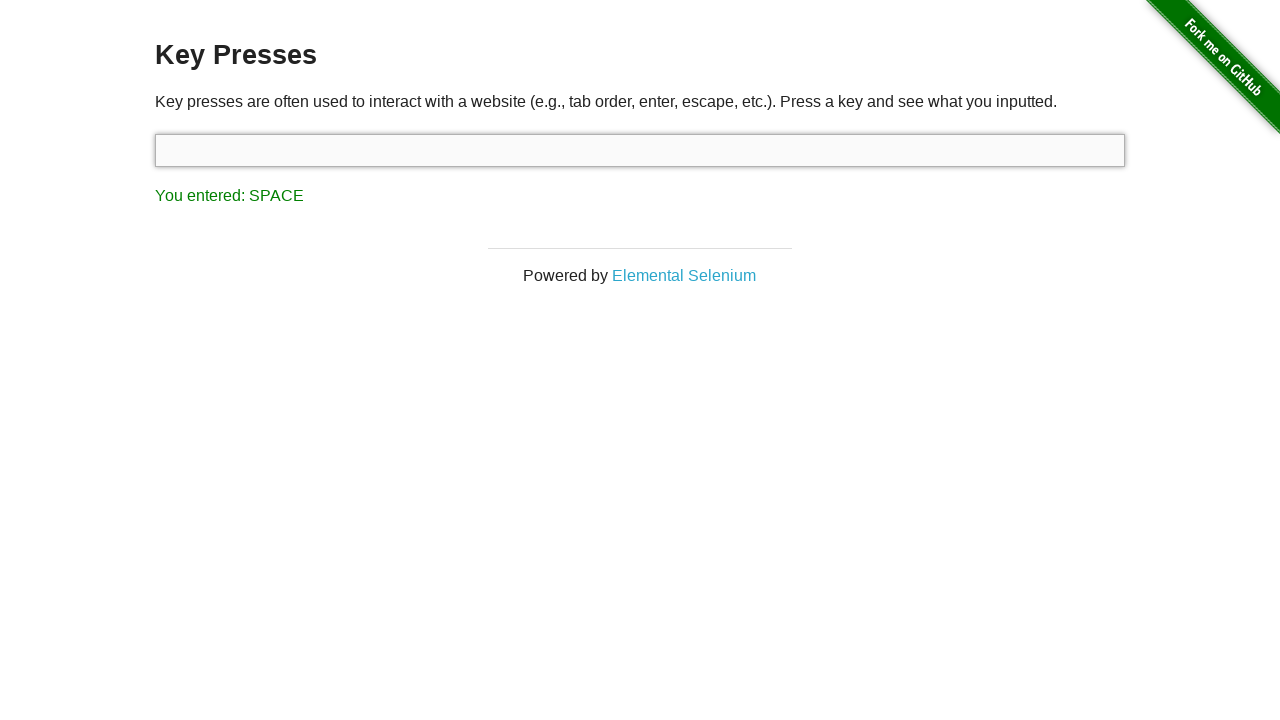

Retrieved result text content
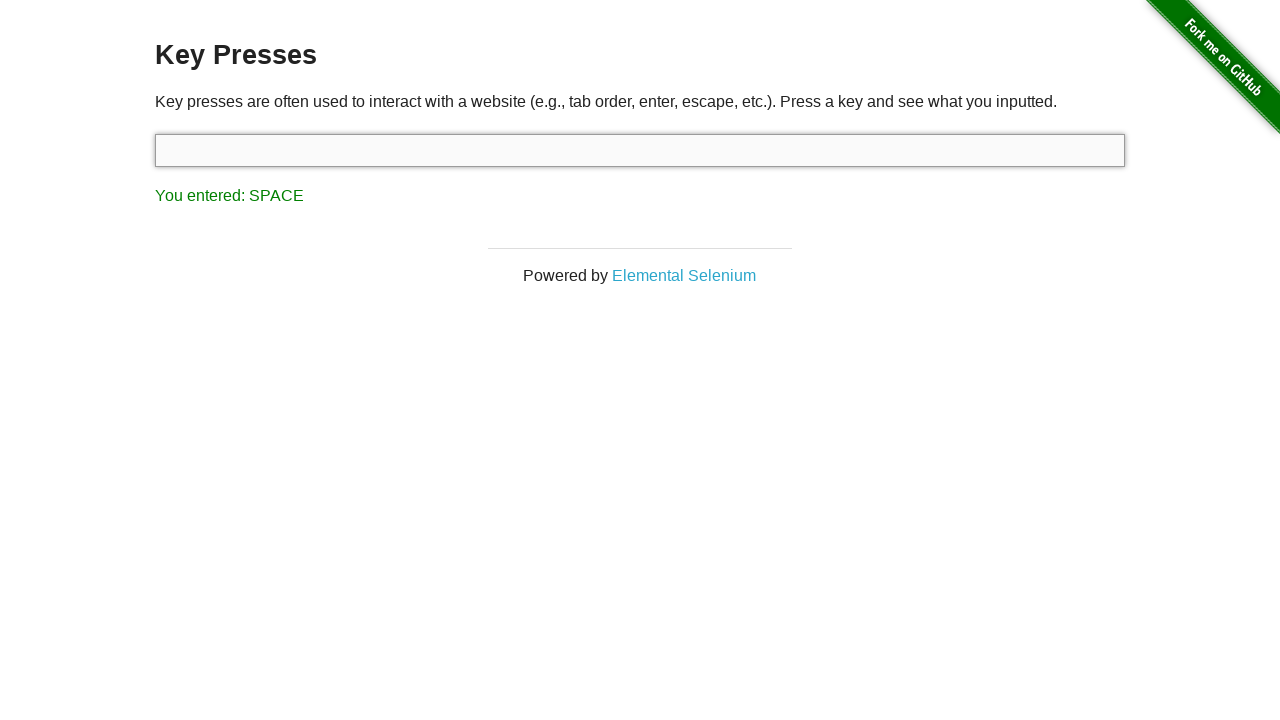

Verified result text shows 'You entered: SPACE'
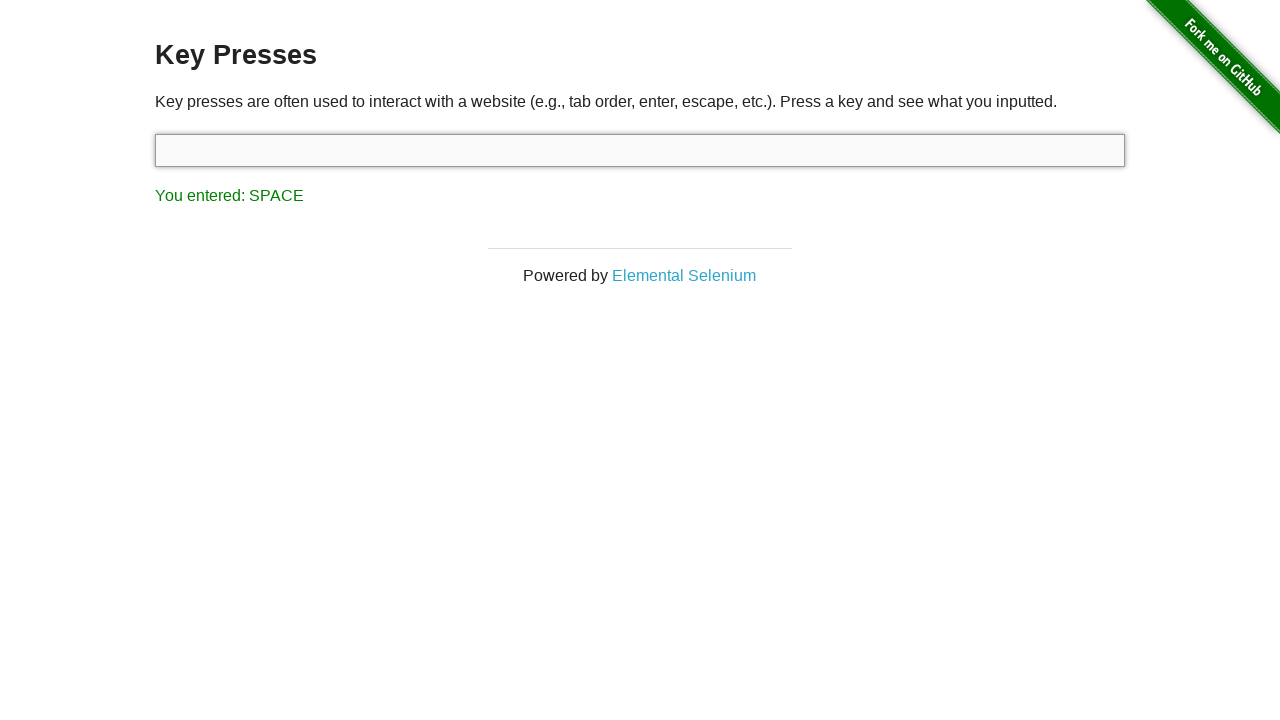

Pressed Tab key using keyboard
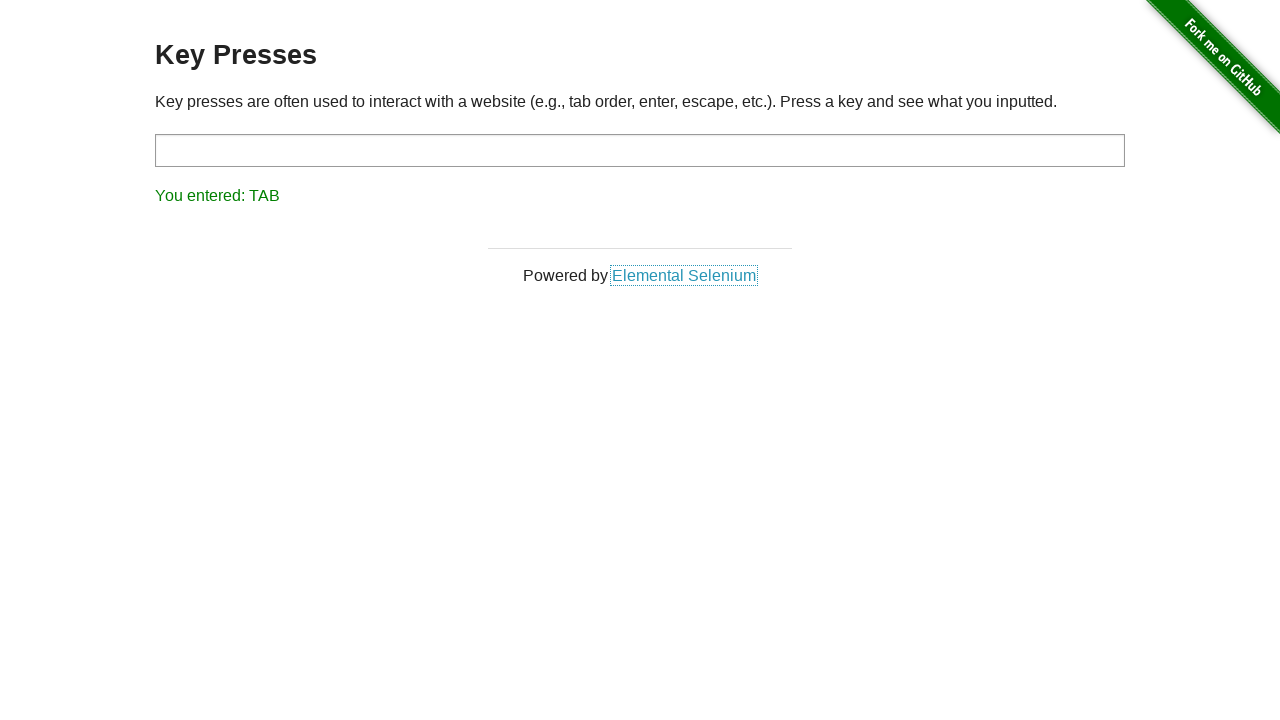

Retrieved result text content after Tab key press
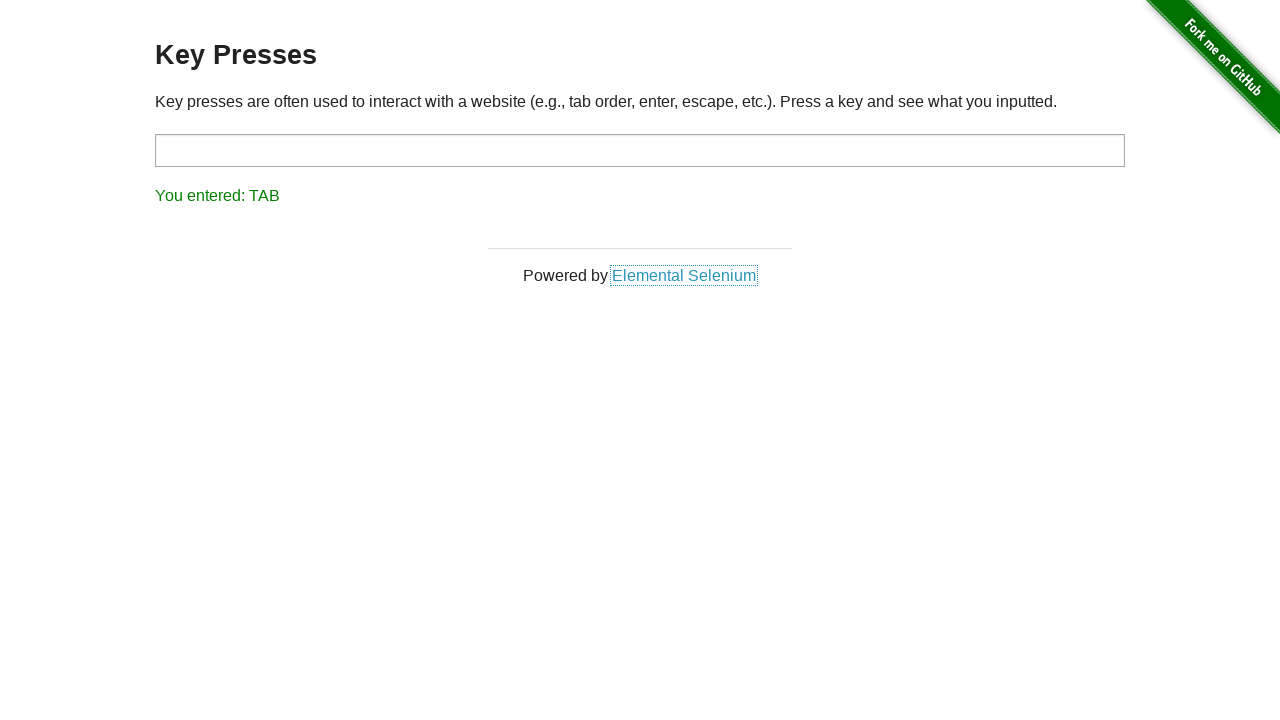

Verified result text shows 'You entered: TAB'
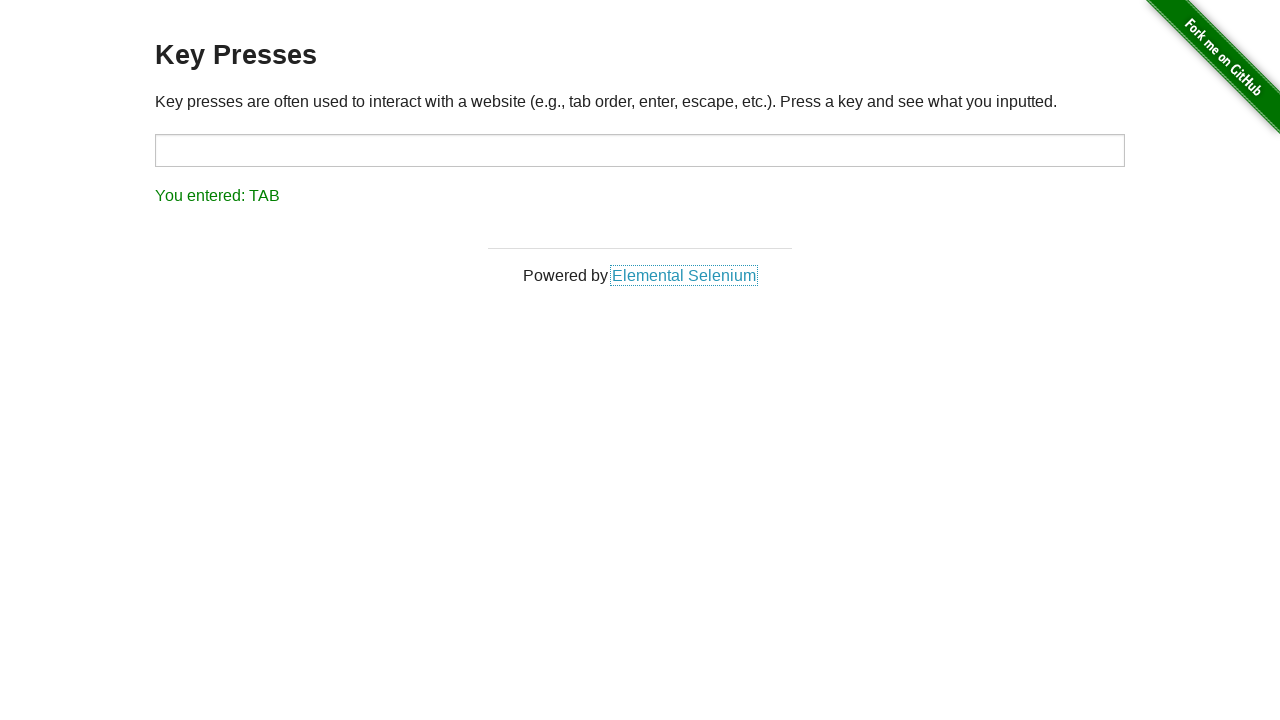

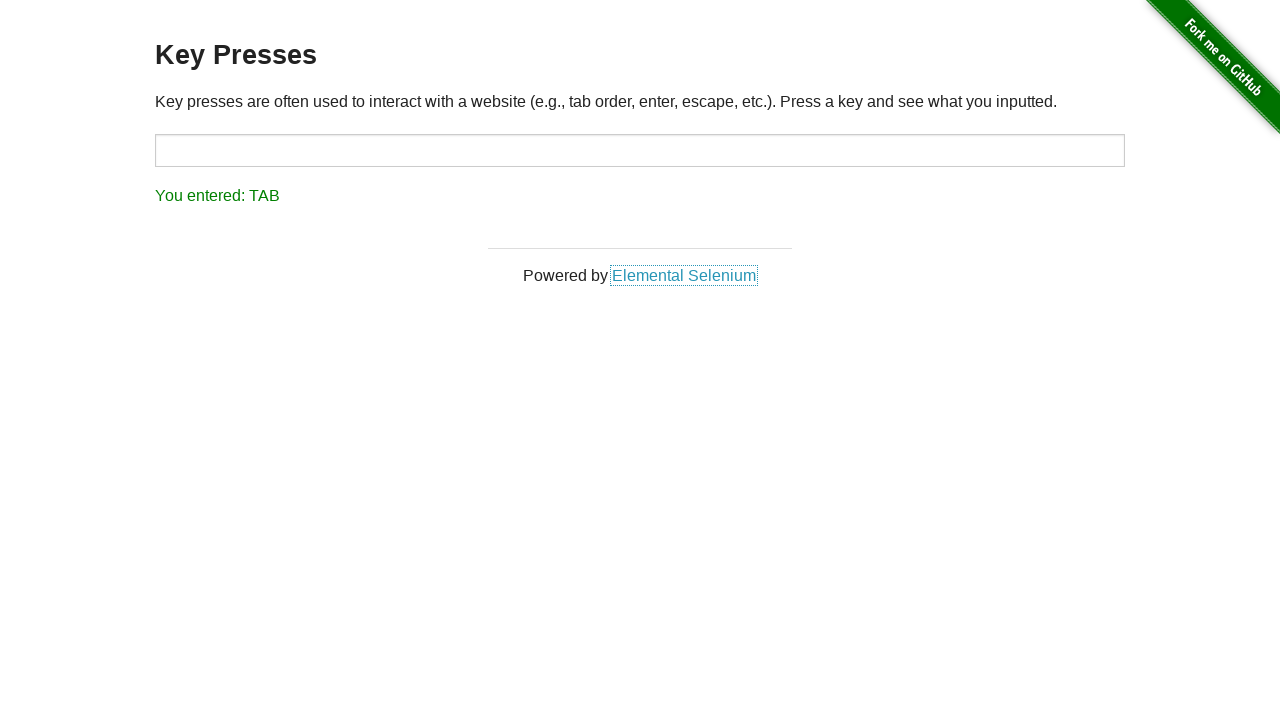